Navigates to SpiceJet airline website

Starting URL: https://www.spicejet.com/

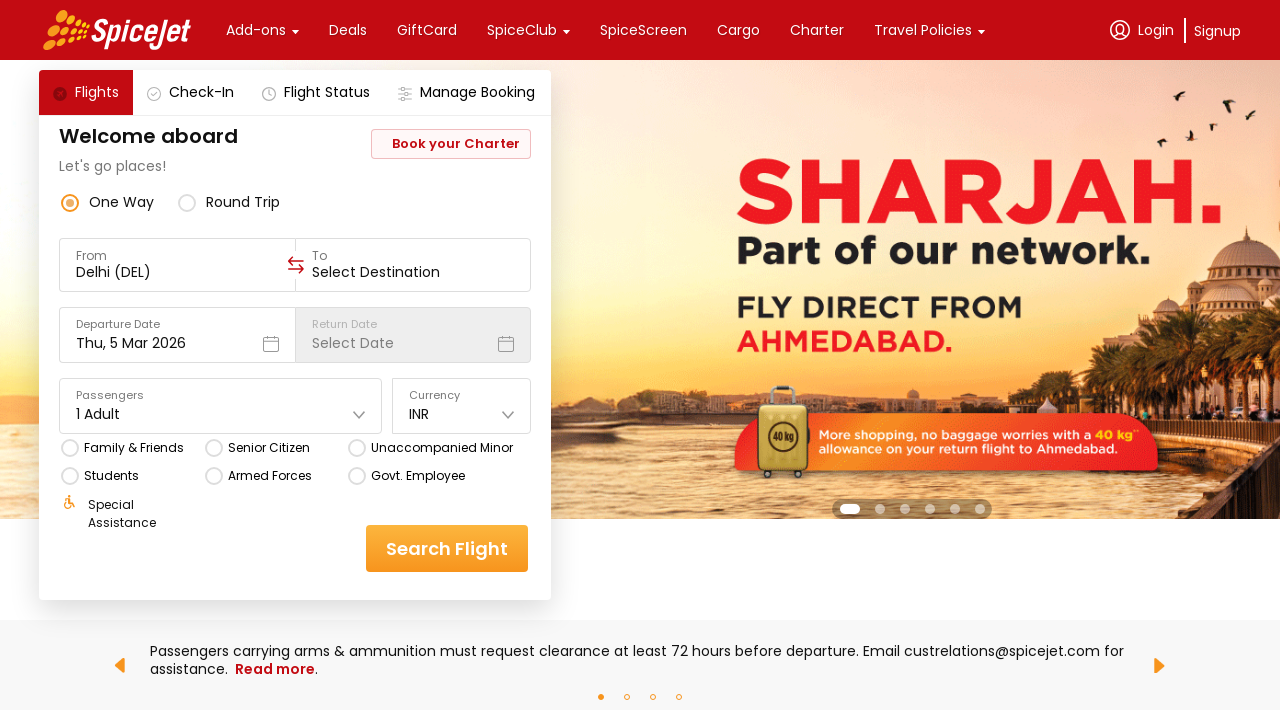

SpiceJet website loaded with networkidle state
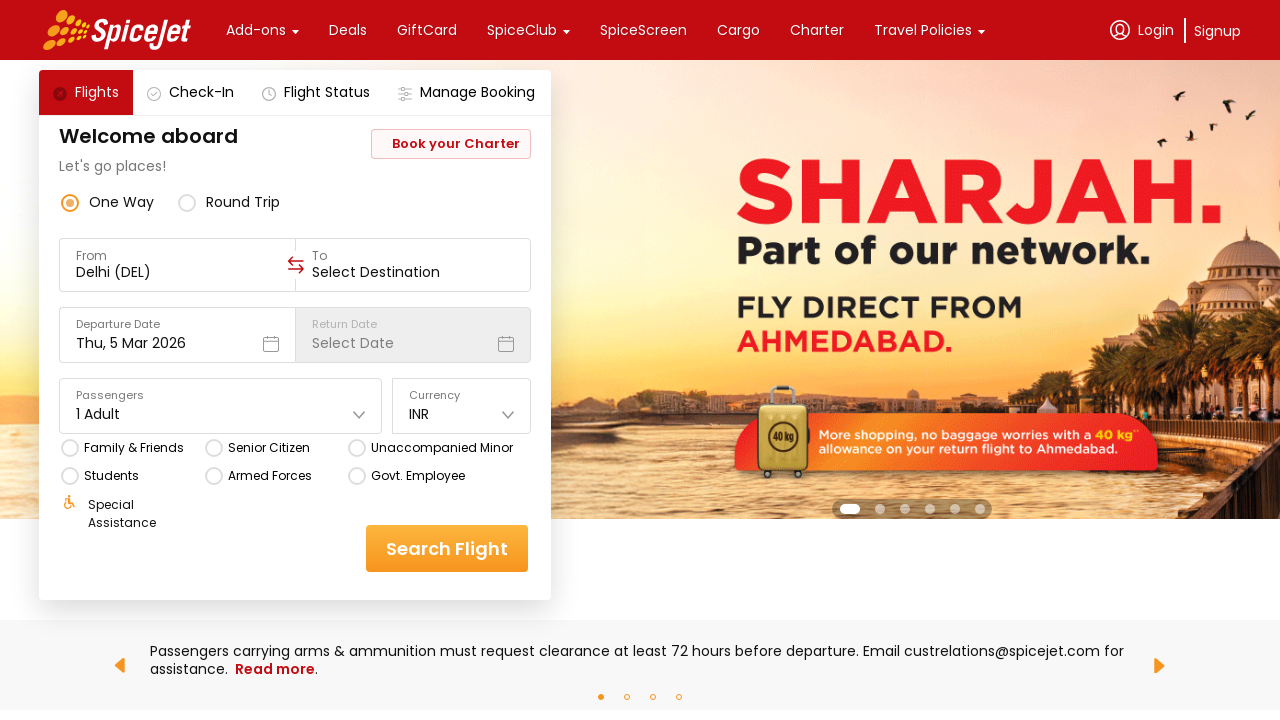

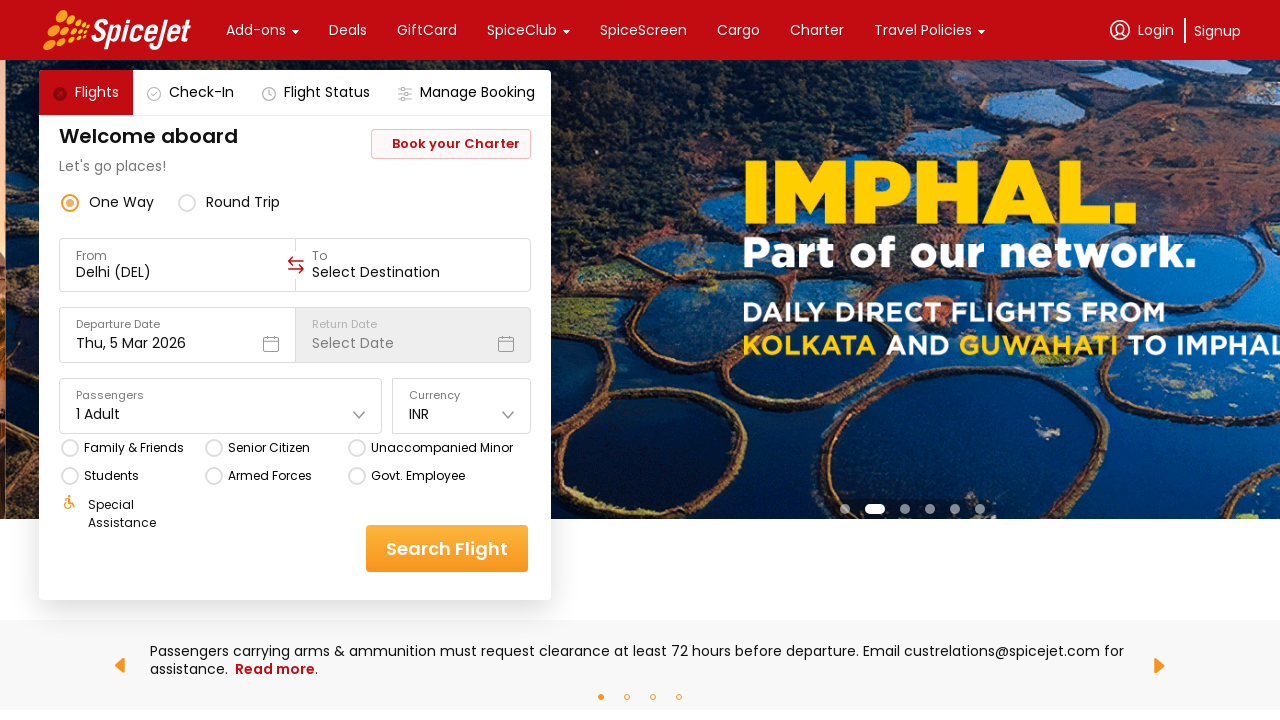